Tests unmarking todo items as complete by unchecking their checkboxes.

Starting URL: https://demo.playwright.dev/todomvc

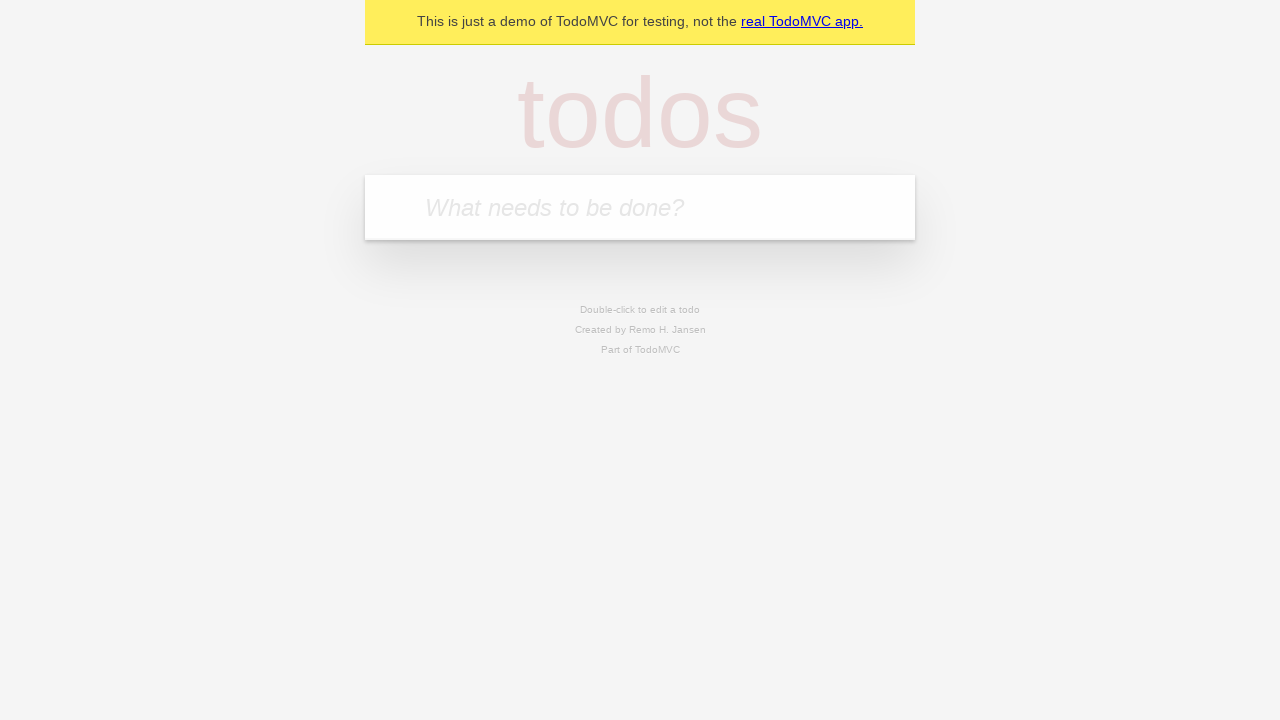

Filled todo input with 'buy some cheese' on internal:attr=[placeholder="What needs to be done?"i]
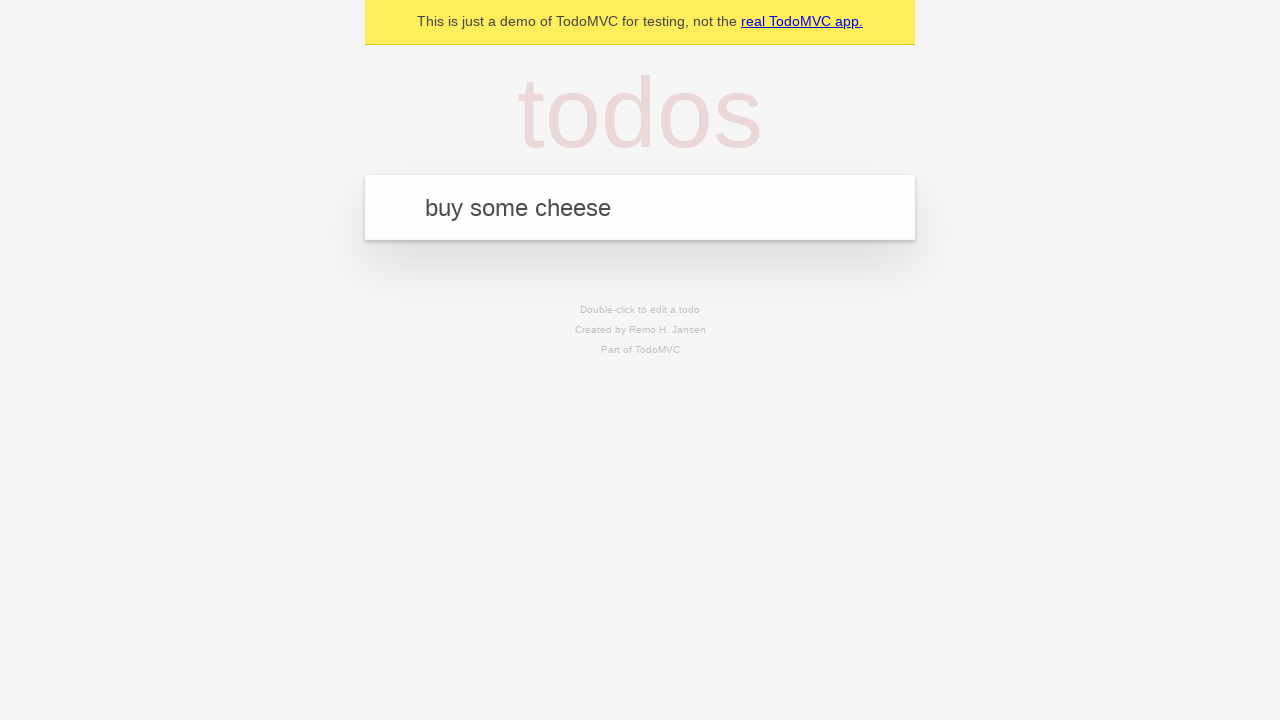

Pressed Enter to create first todo item on internal:attr=[placeholder="What needs to be done?"i]
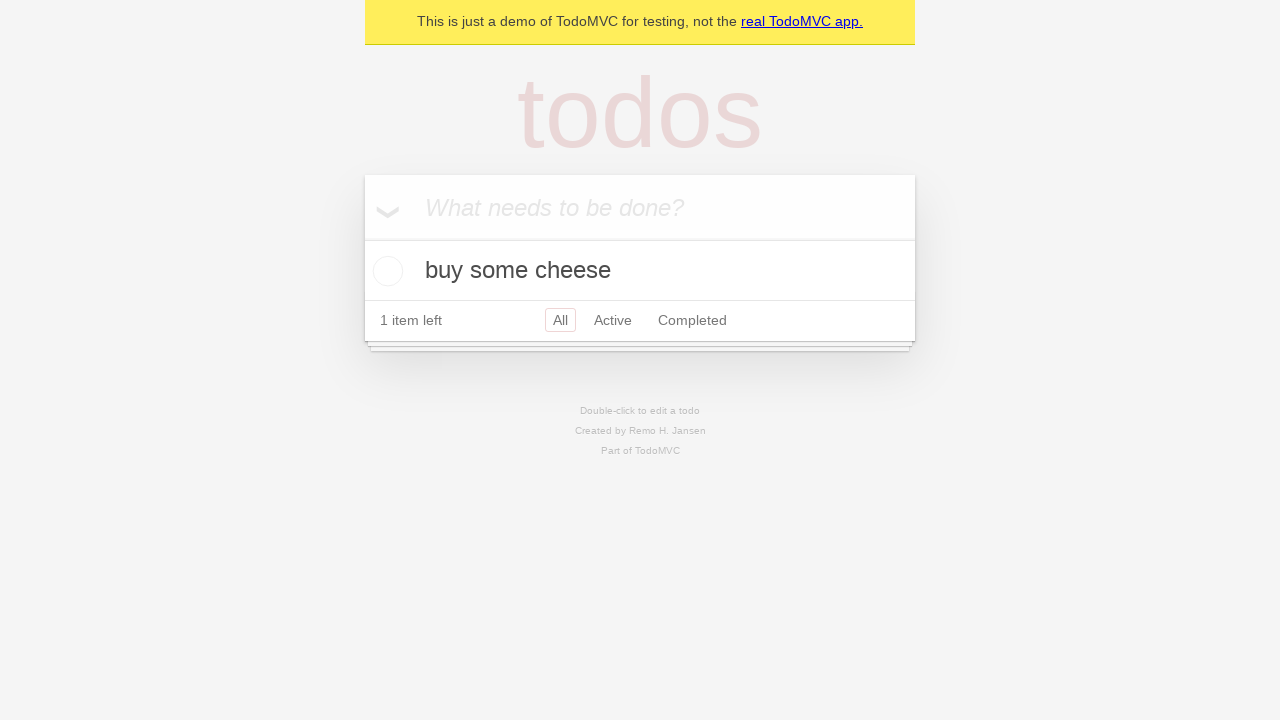

Filled todo input with 'feed the cat' on internal:attr=[placeholder="What needs to be done?"i]
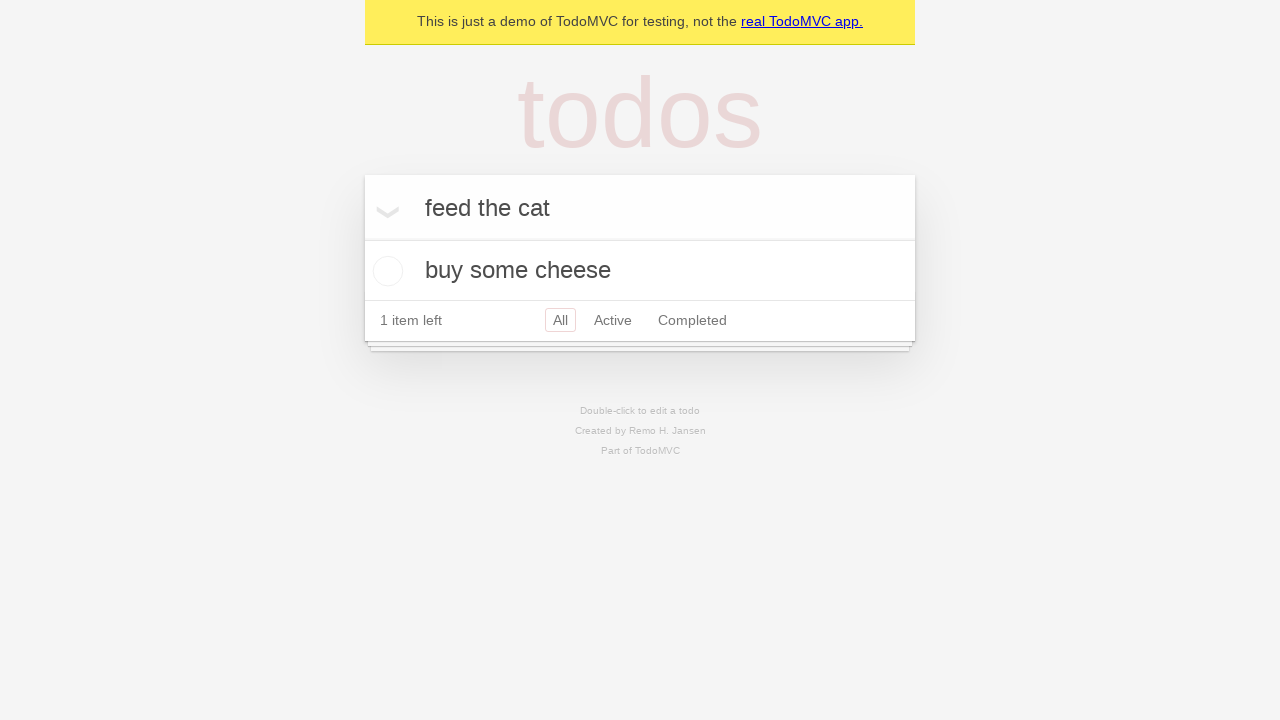

Pressed Enter to create second todo item on internal:attr=[placeholder="What needs to be done?"i]
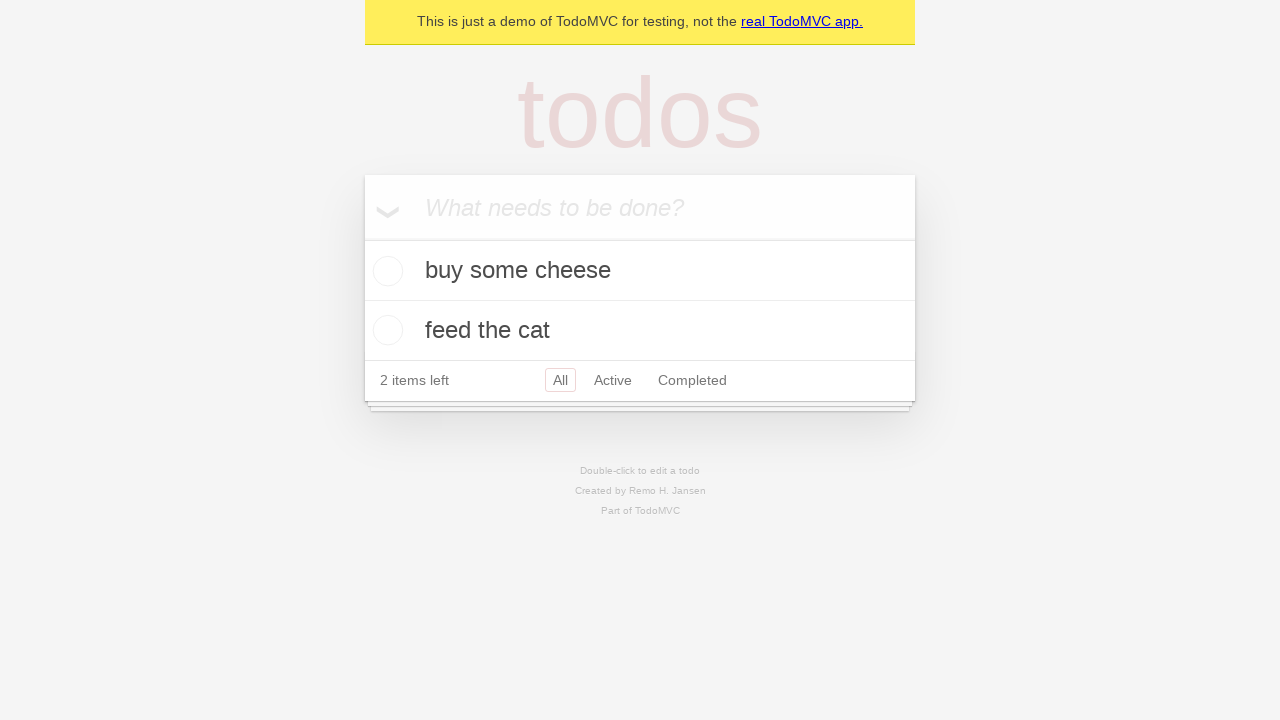

Checked the first todo item checkbox at (385, 271) on internal:testid=[data-testid="todo-item"s] >> nth=0 >> internal:role=checkbox
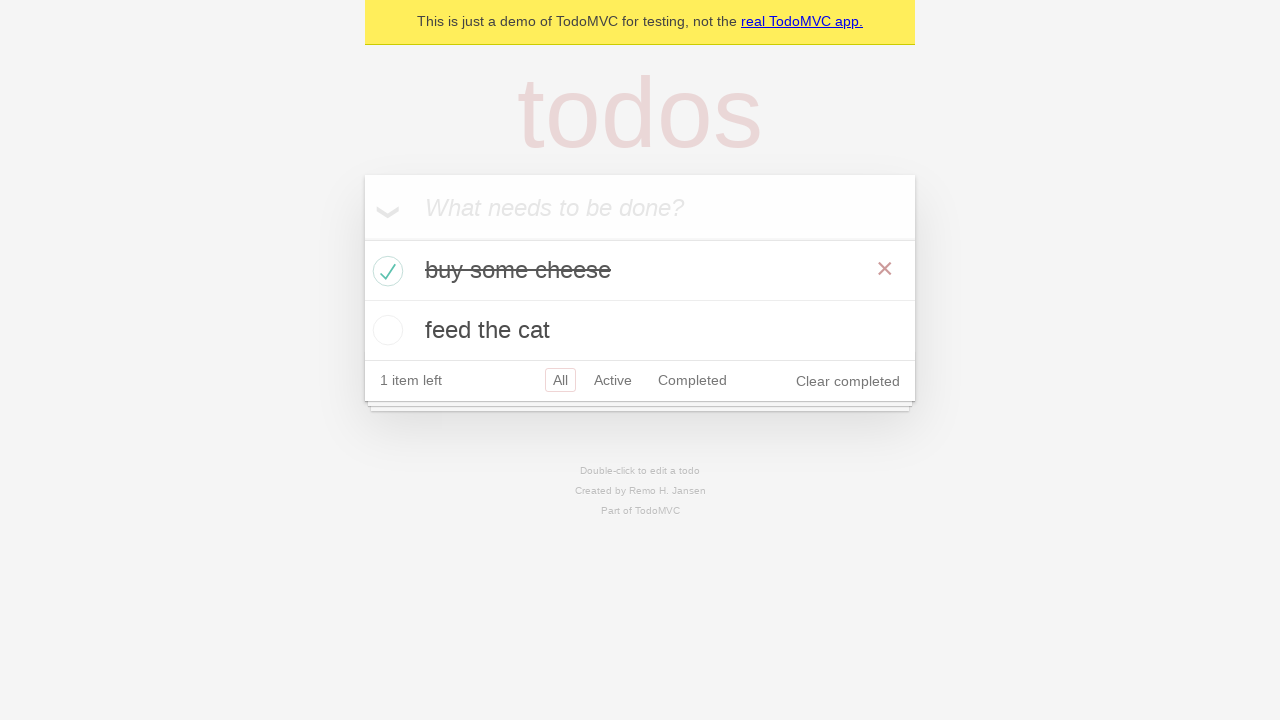

Unchecked the first todo item checkbox to mark as incomplete at (385, 271) on internal:testid=[data-testid="todo-item"s] >> nth=0 >> internal:role=checkbox
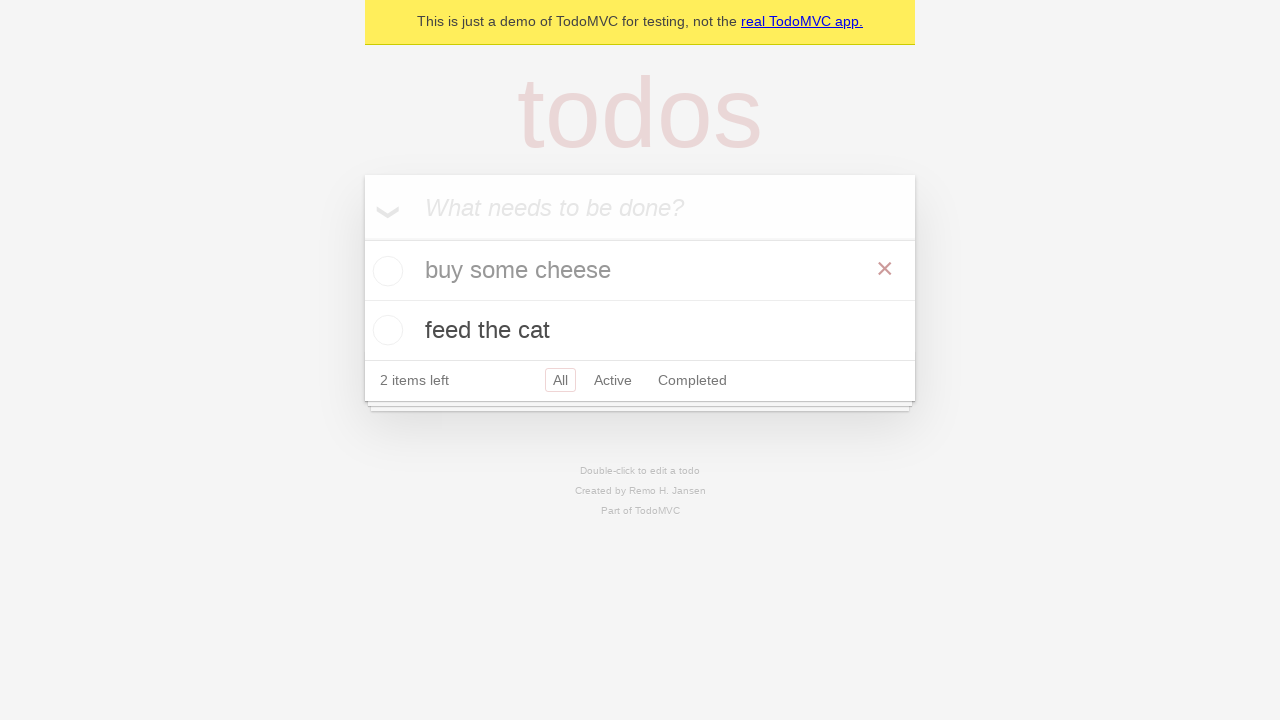

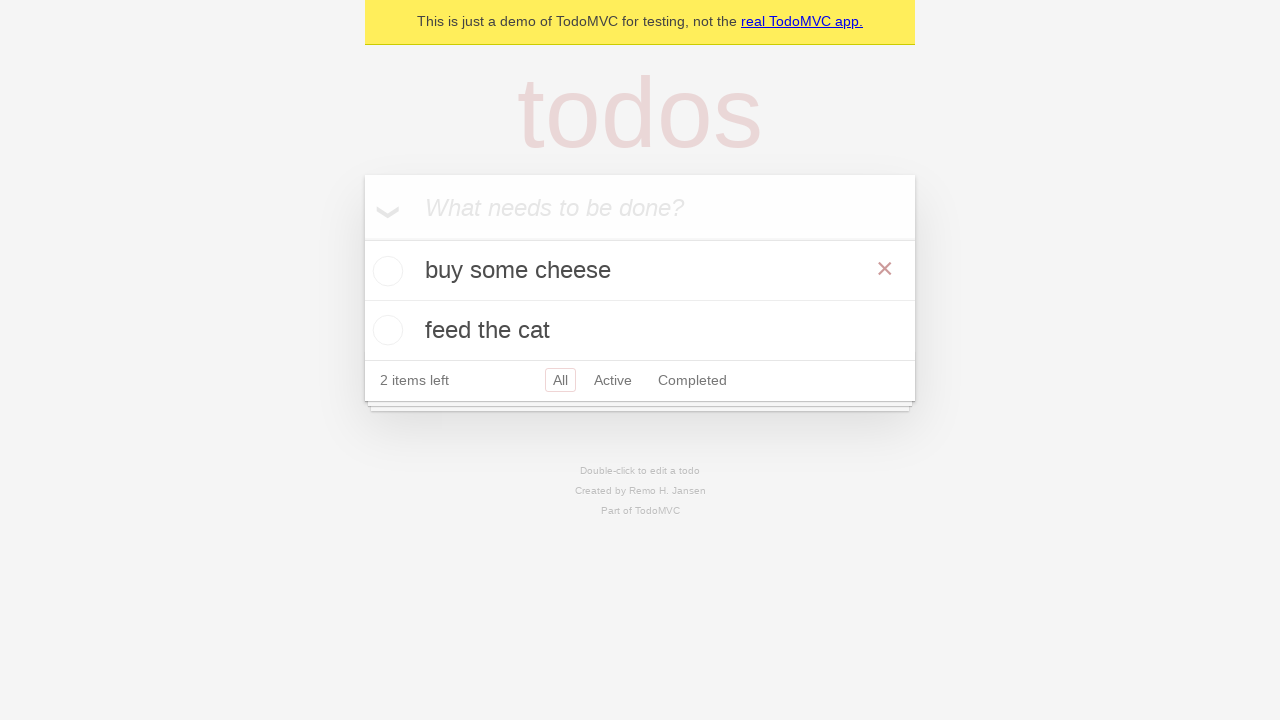